Tests tooltip functionality by hovering over a button element to trigger the tooltip display

Starting URL: https://demoqa.com/tool-tips

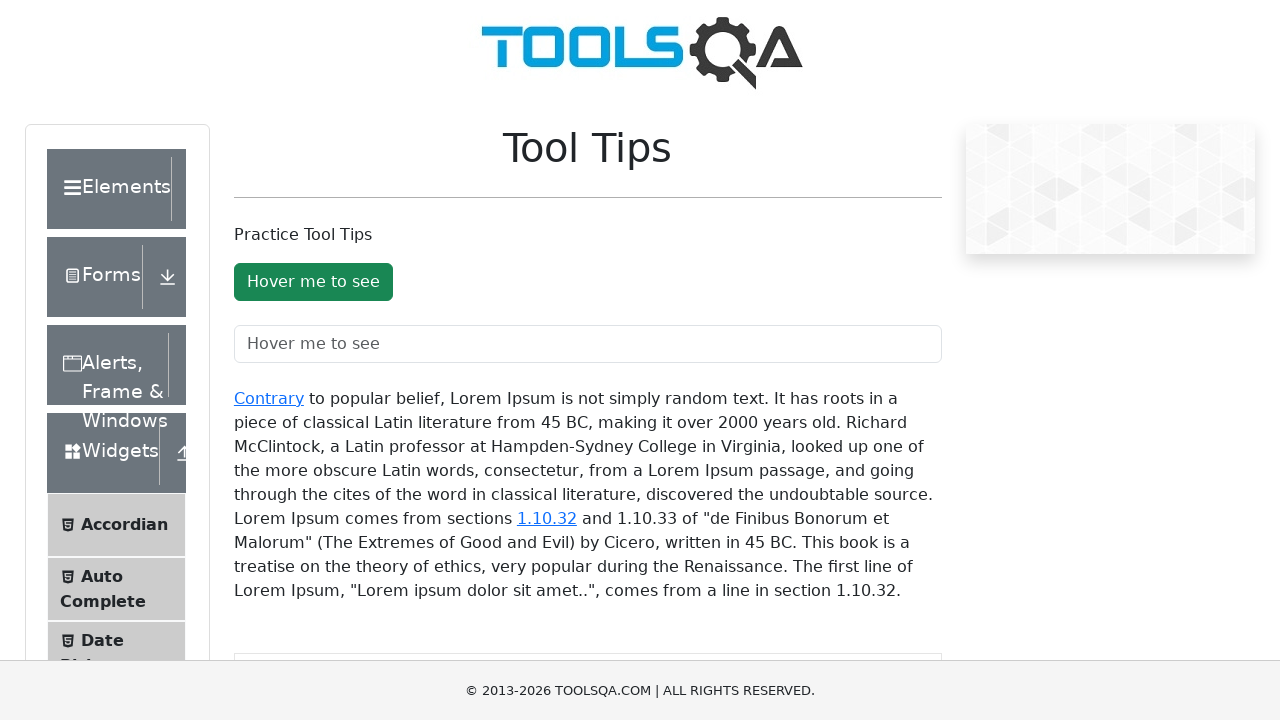

Located tooltip button element
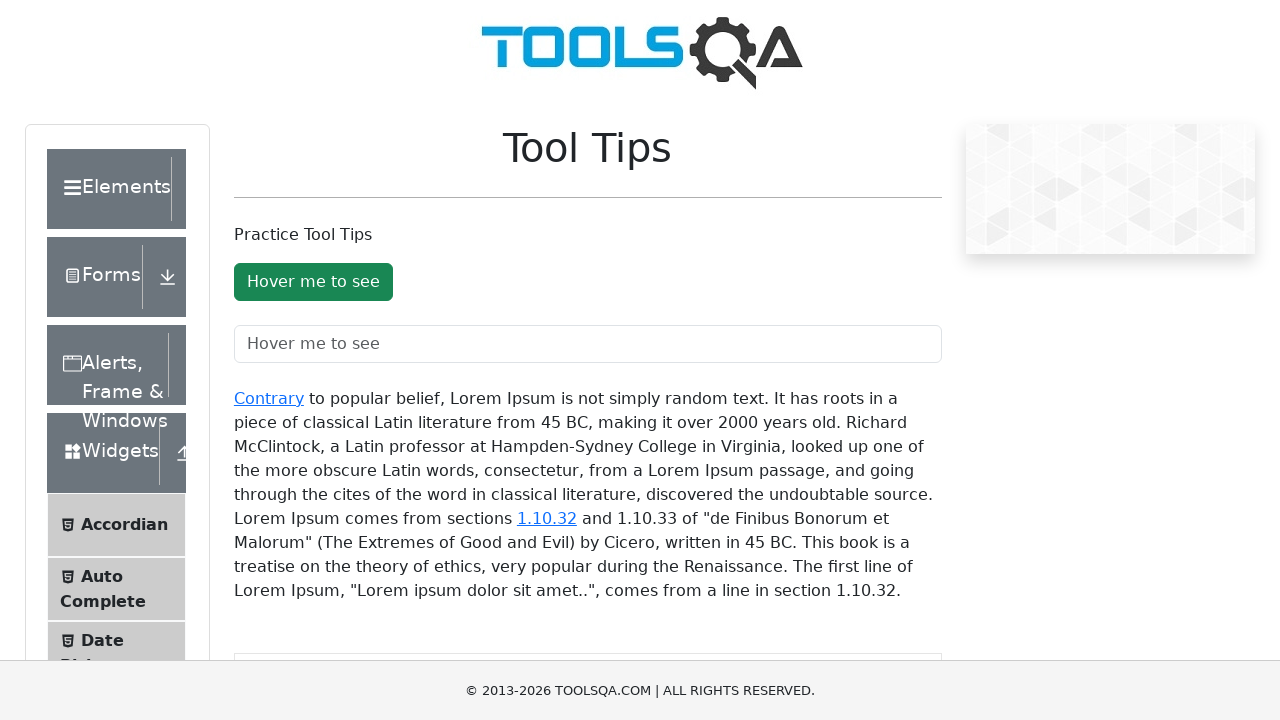

Hovered over tooltip button to trigger tooltip display at (313, 282) on xpath=//*[@id='toolTipButton']
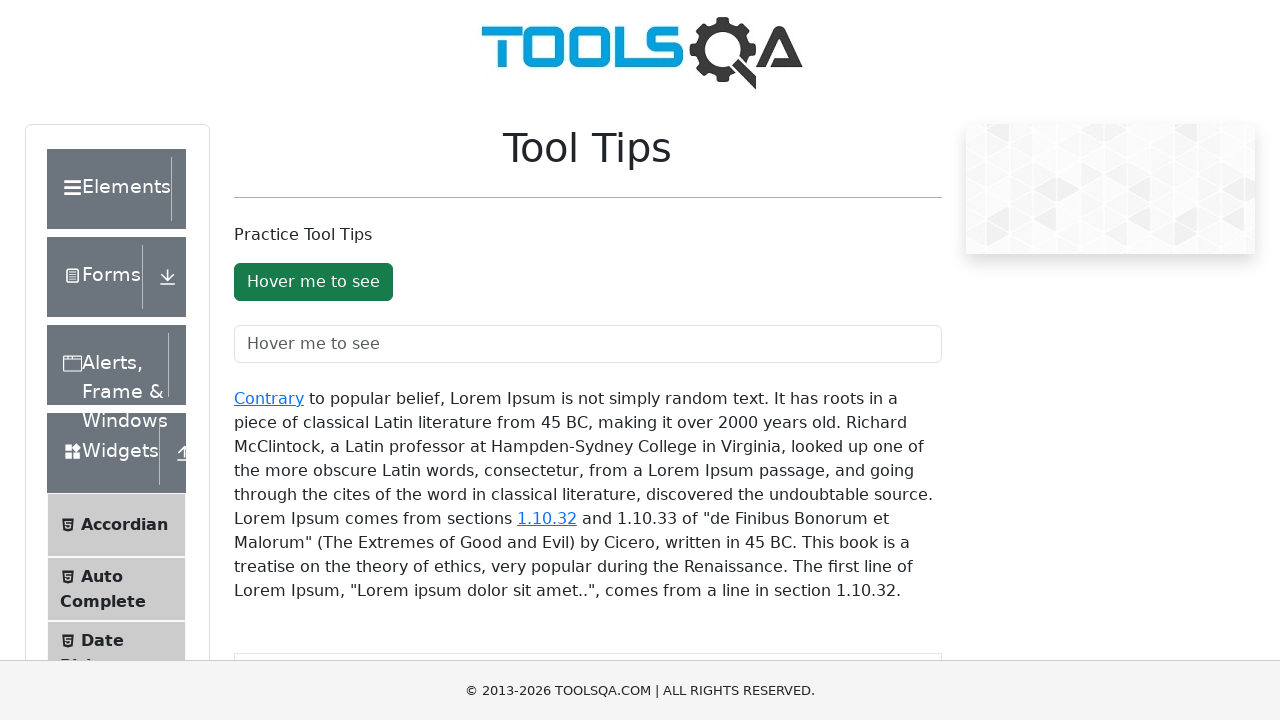

Waited for tooltip to appear
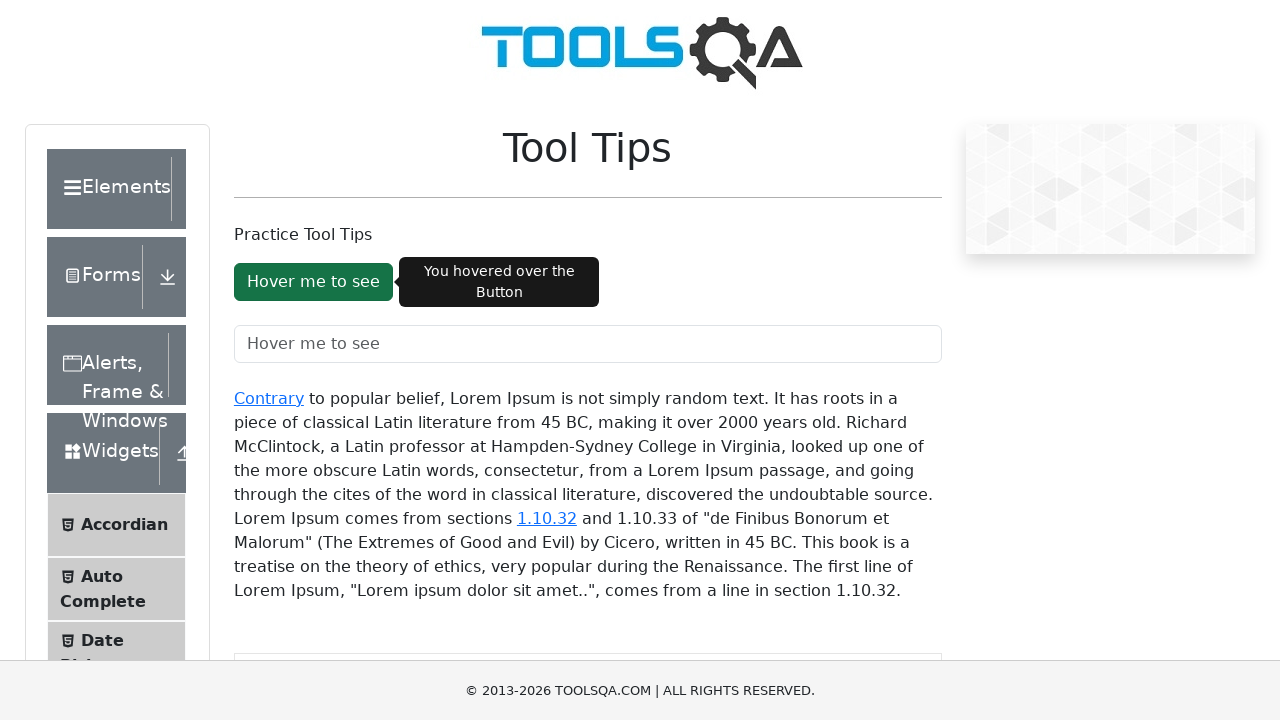

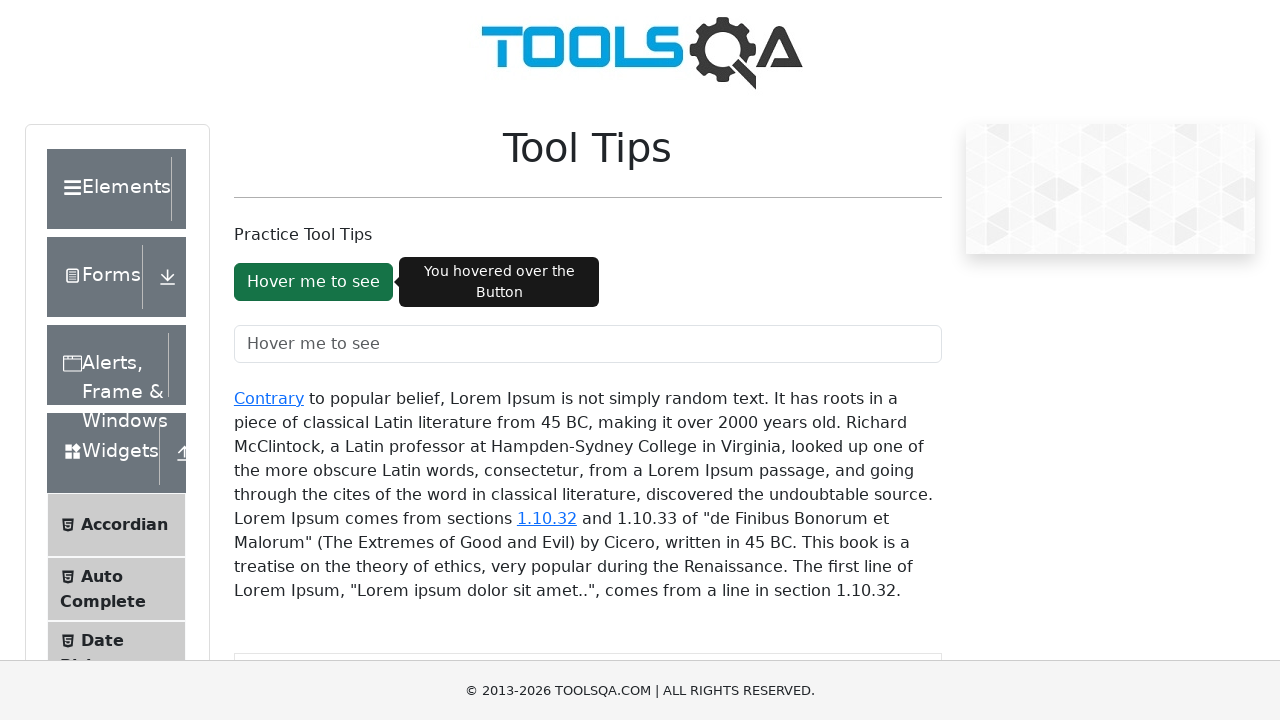